Tests the calendar date picker functionality on SpiceJet's flight booking page by clicking the departure date field to open the calendar popup and selecting a specific date (November 3).

Starting URL: https://www.spicejet.com

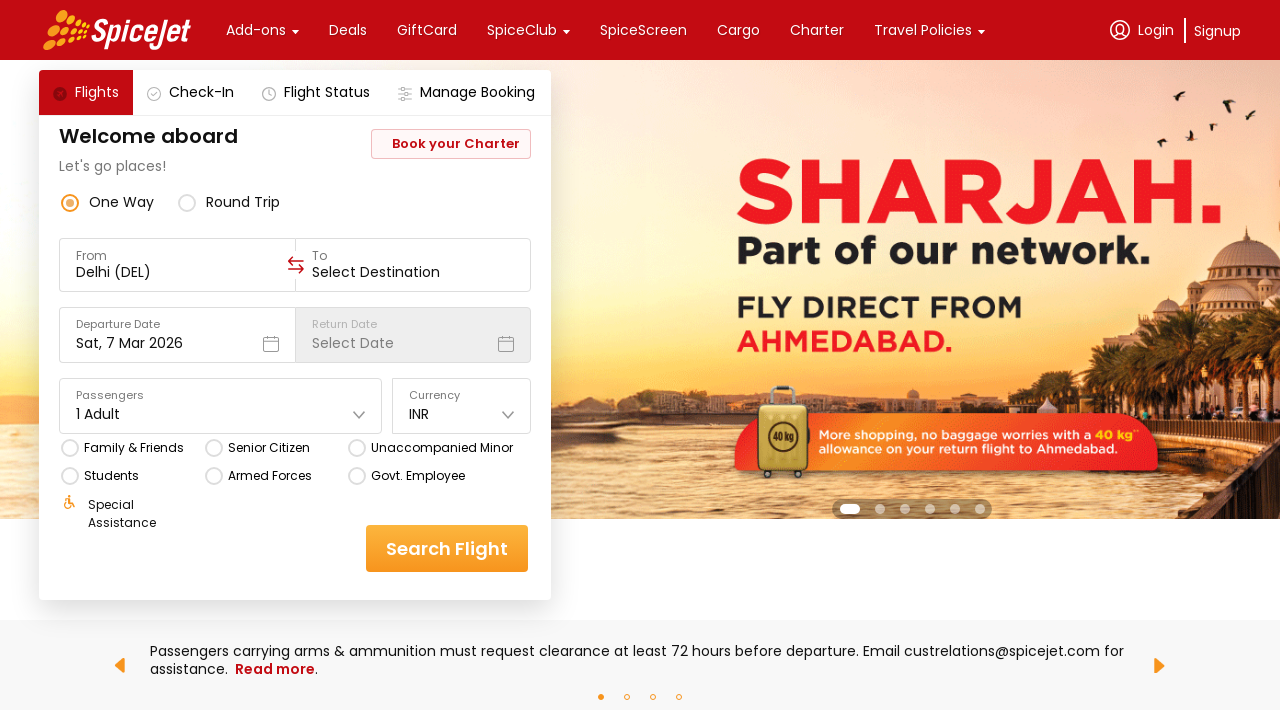

Clicked on Departure Date field to open calendar popup at (177, 324) on xpath=//div[text()='Departure Date']
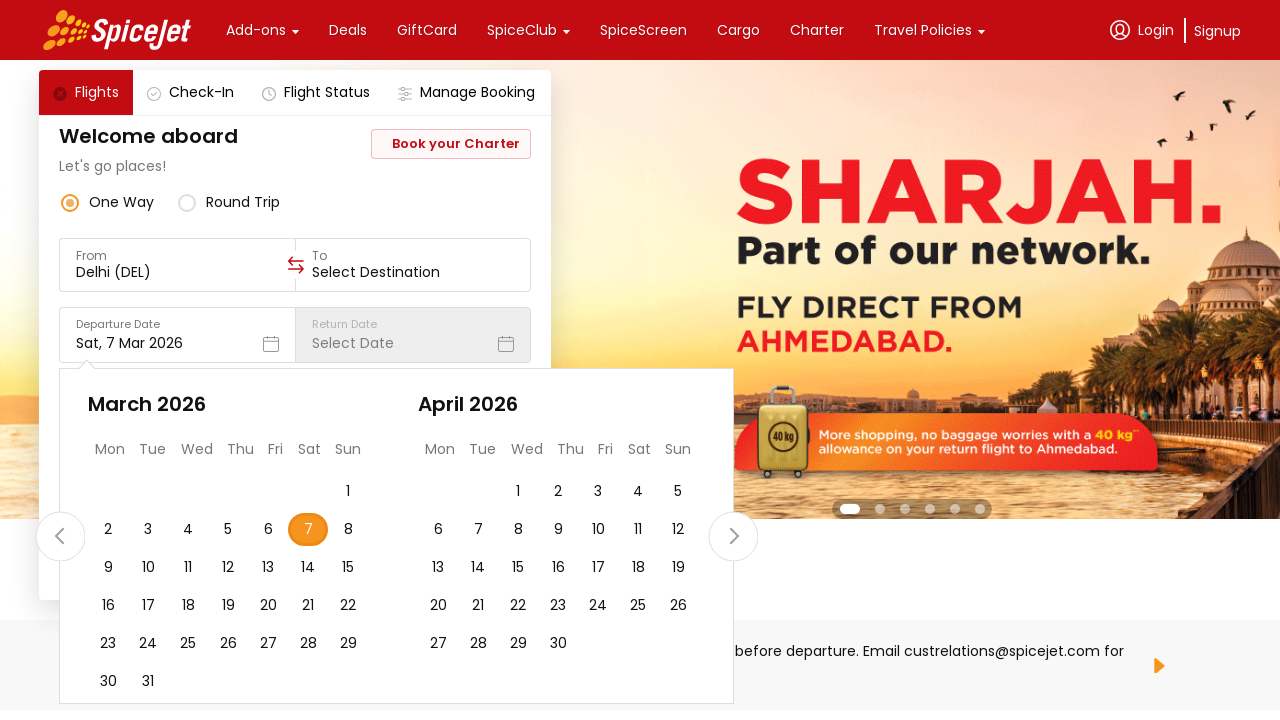

Calendar popup appeared
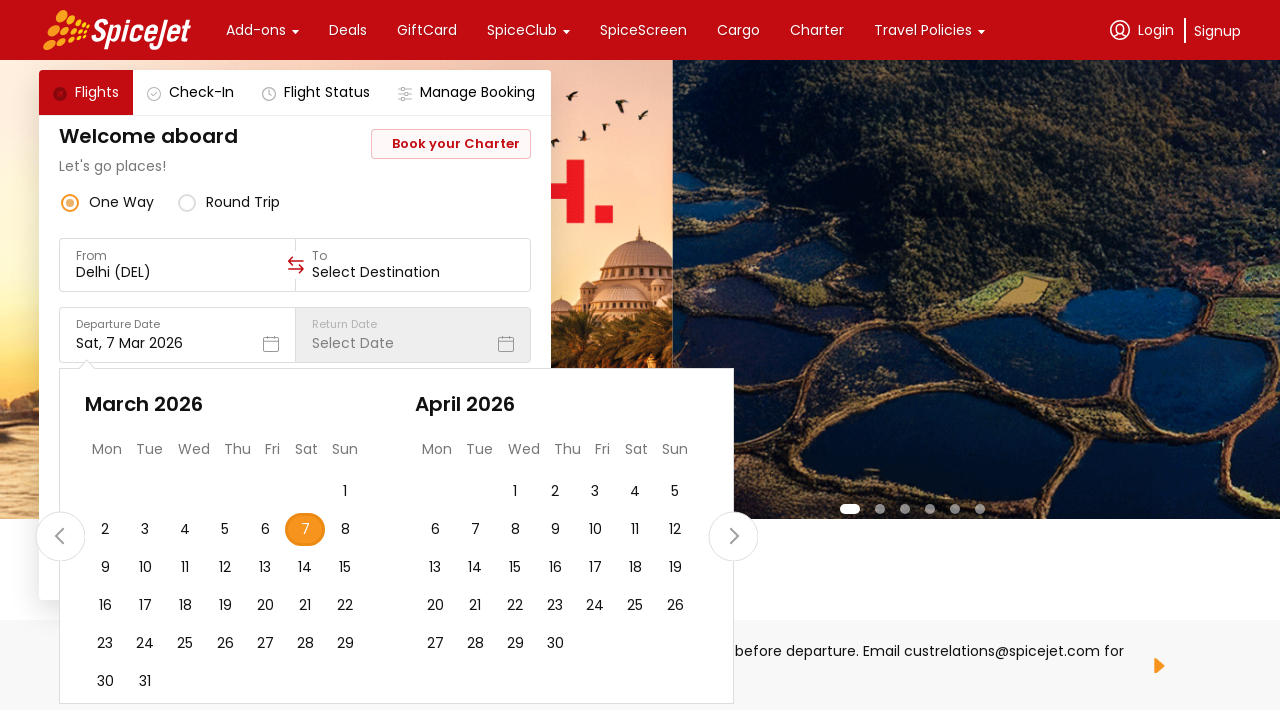

Selected November 3 from calendar at (145, 530) on //div[text()='November ']/ancestor::div[contains(@class, 'css-1dbjc4n')]/descend
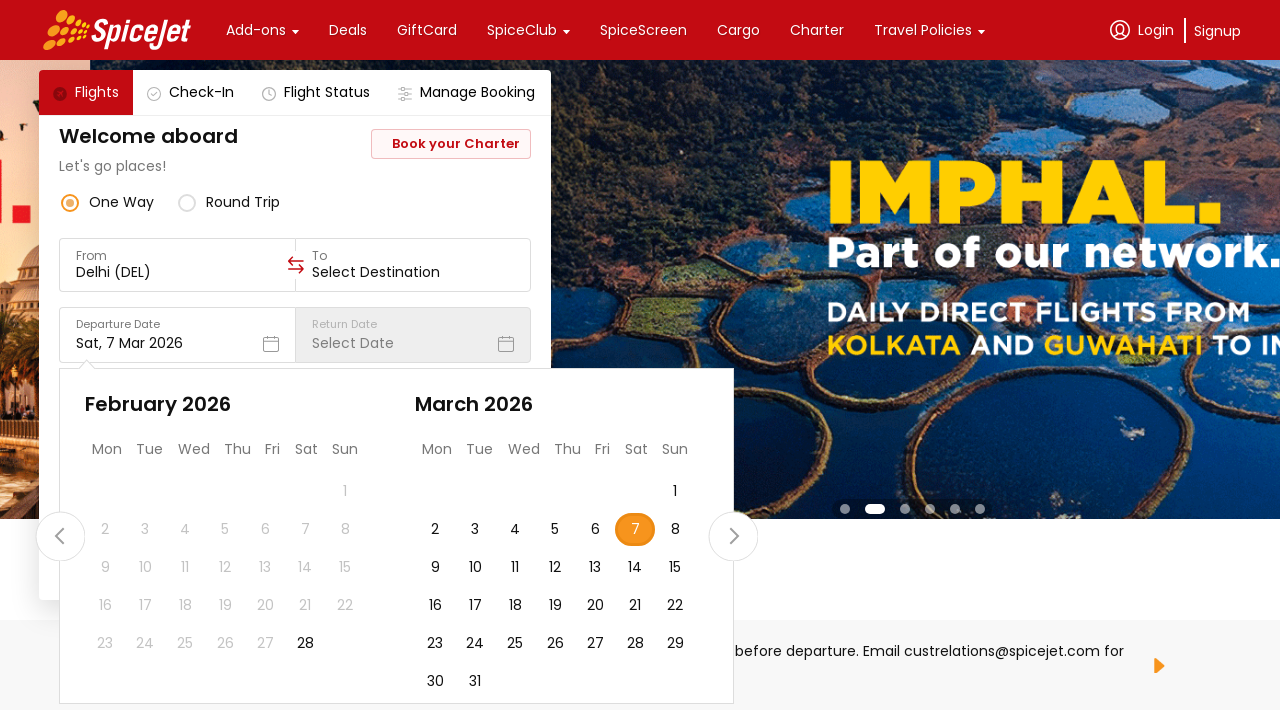

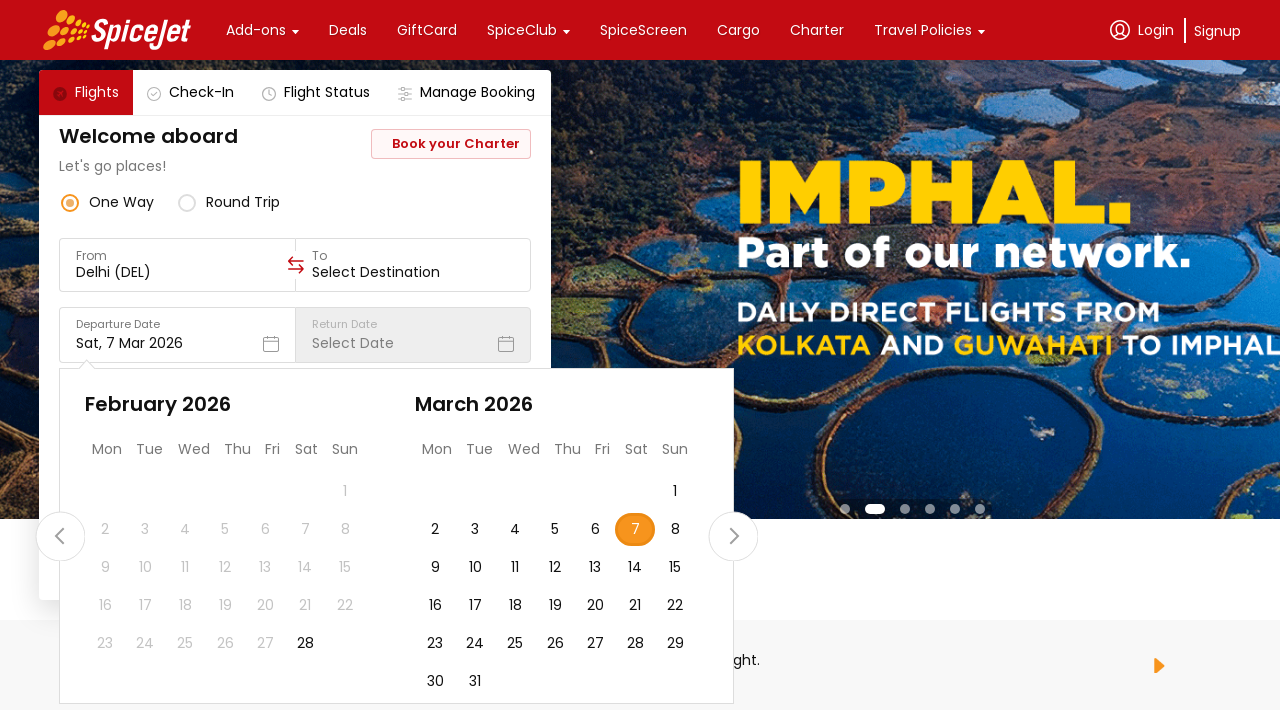